Tests JavaScript alert handling by clicking a button that triggers an alert and then accepting/dismissing the alert dialog

Starting URL: https://rahulshettyacademy.com/AutomationPractice/

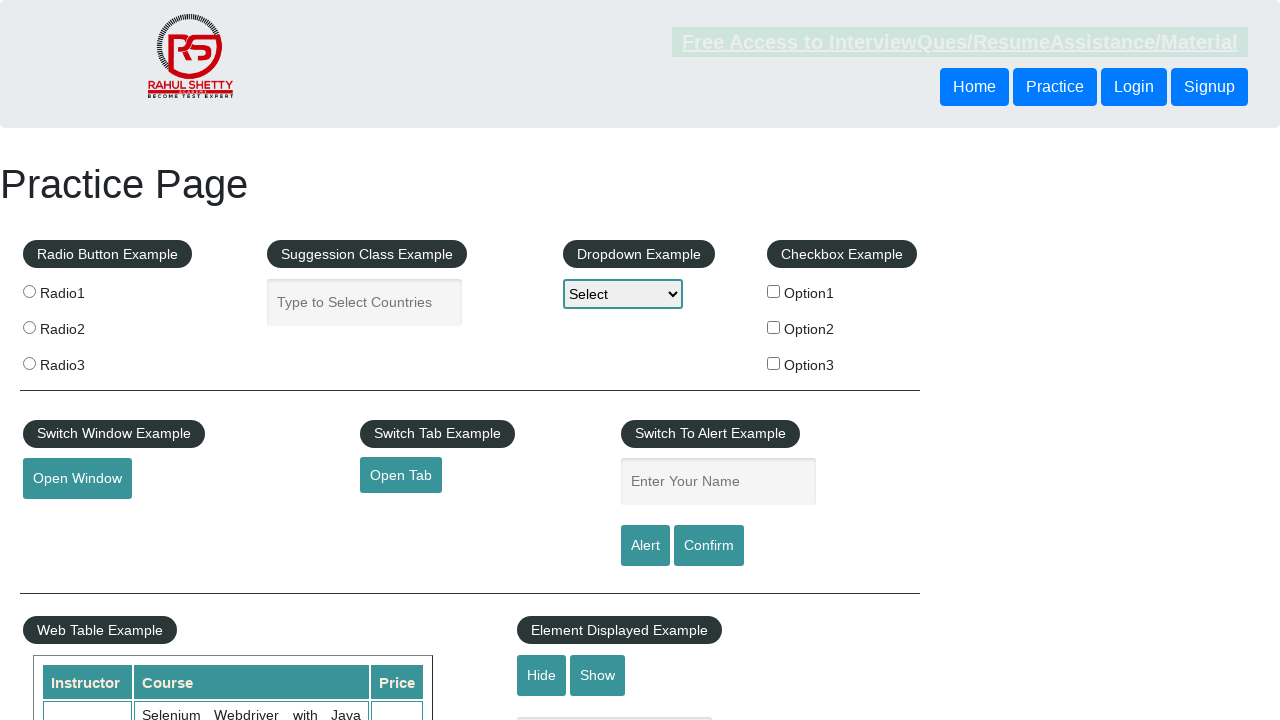

Navigated to AutomationPractice page
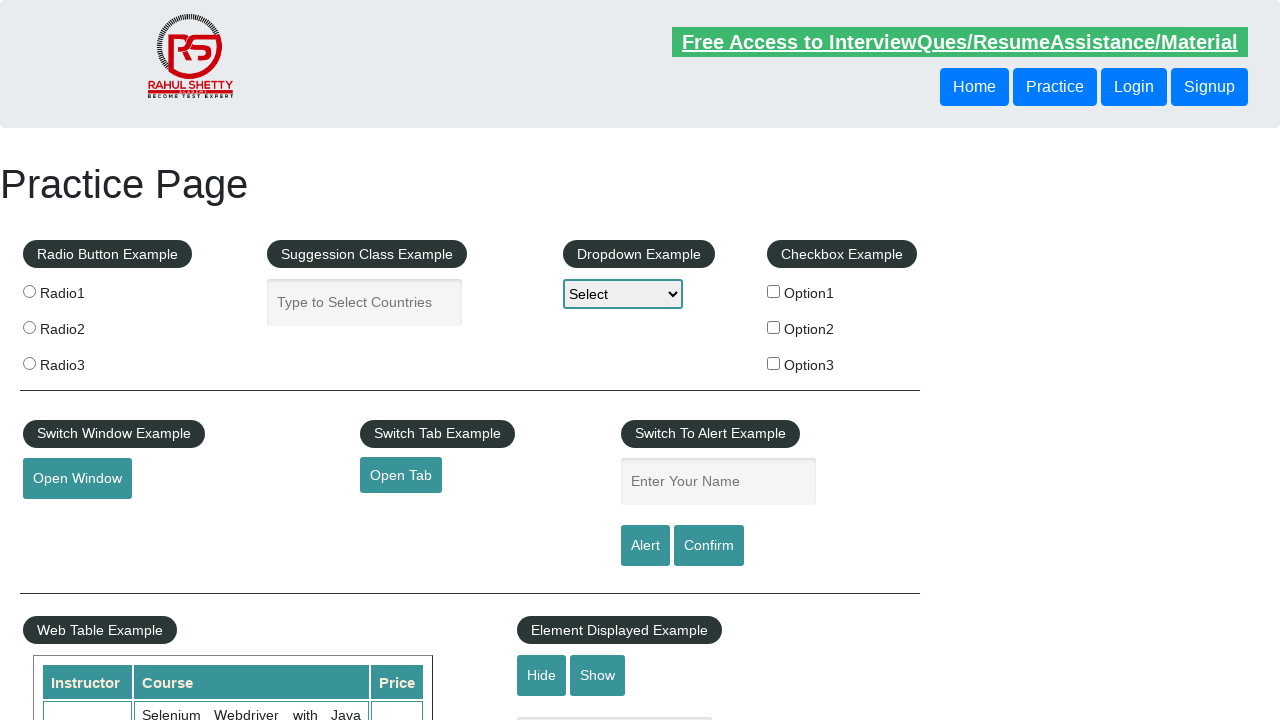

Clicked alert button to trigger JavaScript alert at (645, 546) on #alertbtn
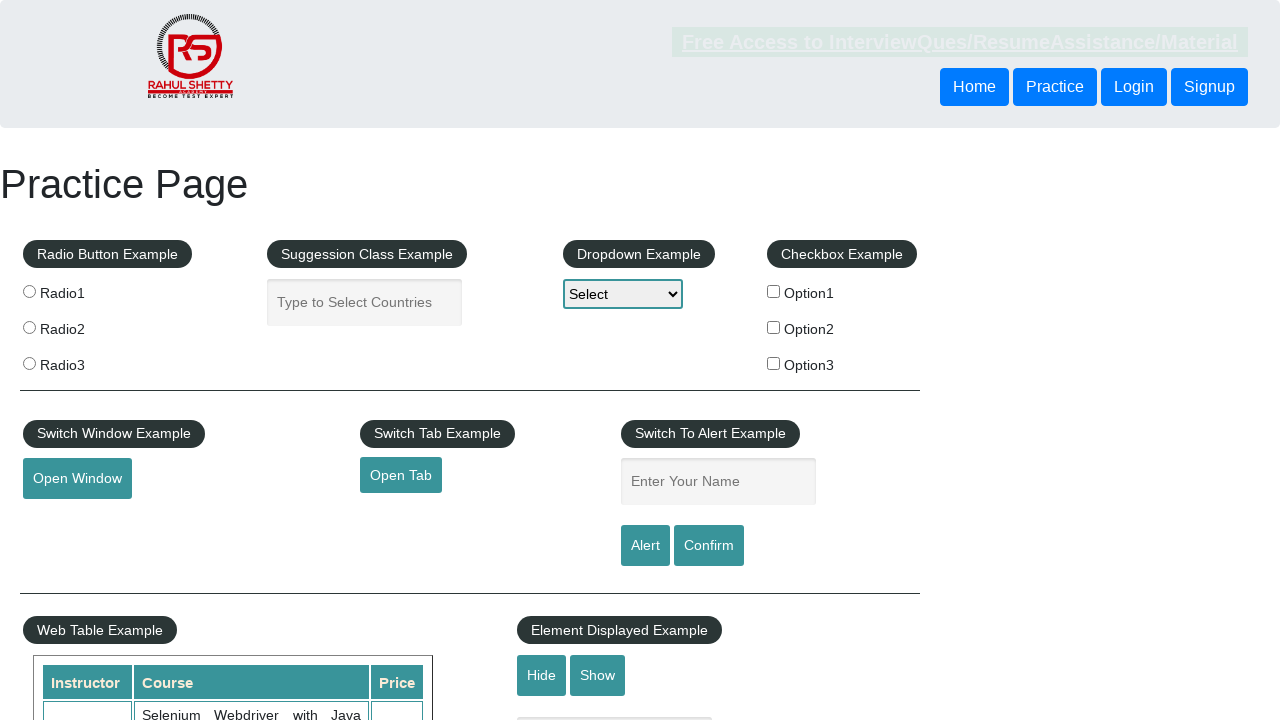

Set up dialog handler to accept alerts
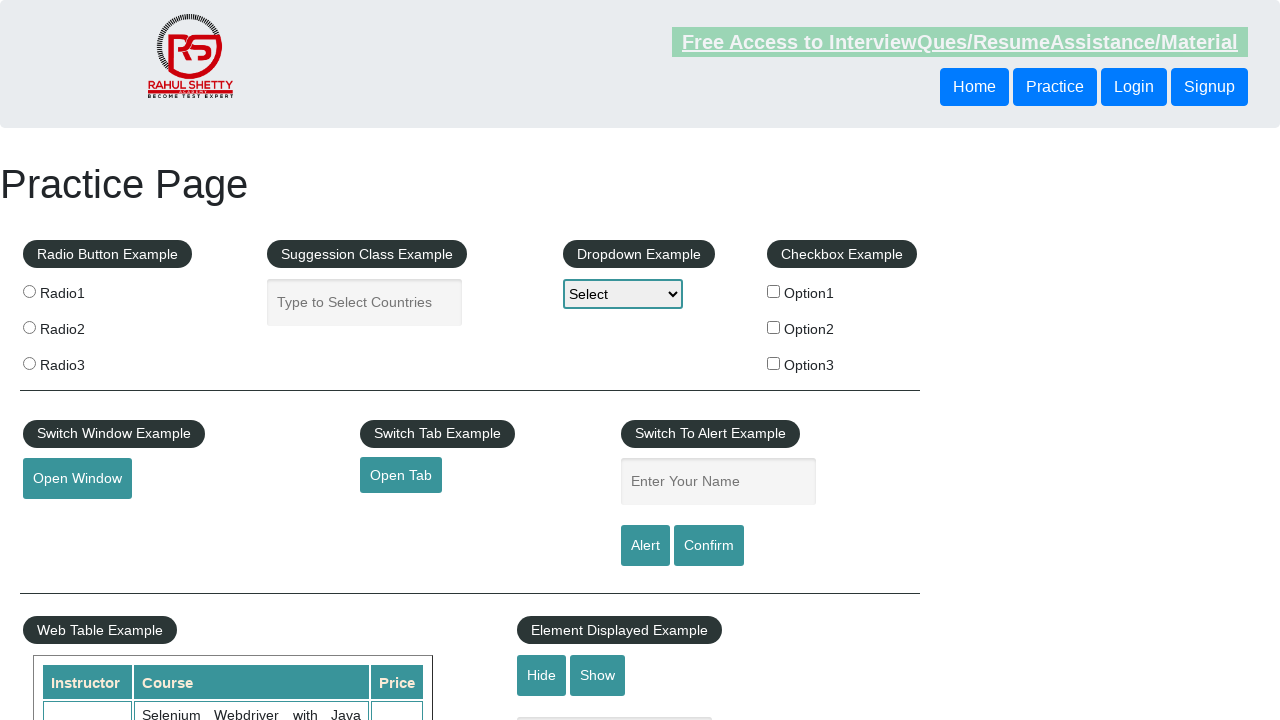

Set up one-time dialog handler for next alert
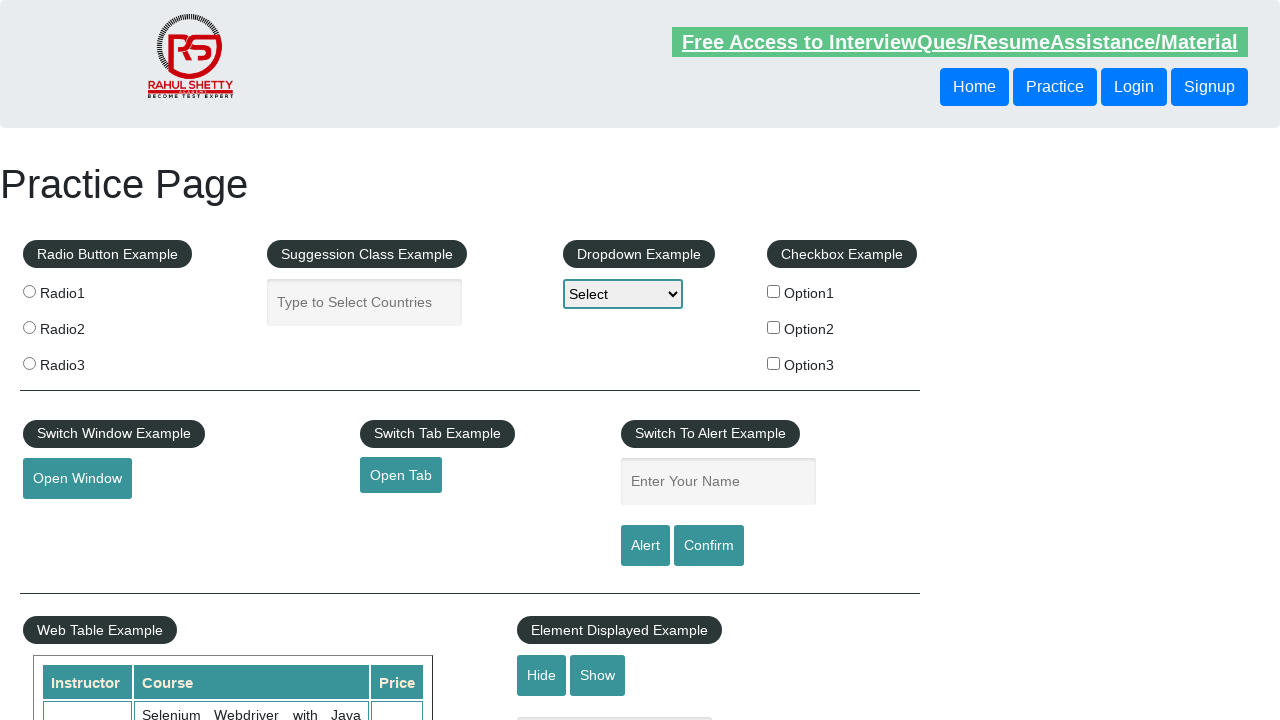

Clicked alert button again to trigger alert dialog at (645, 546) on #alertbtn
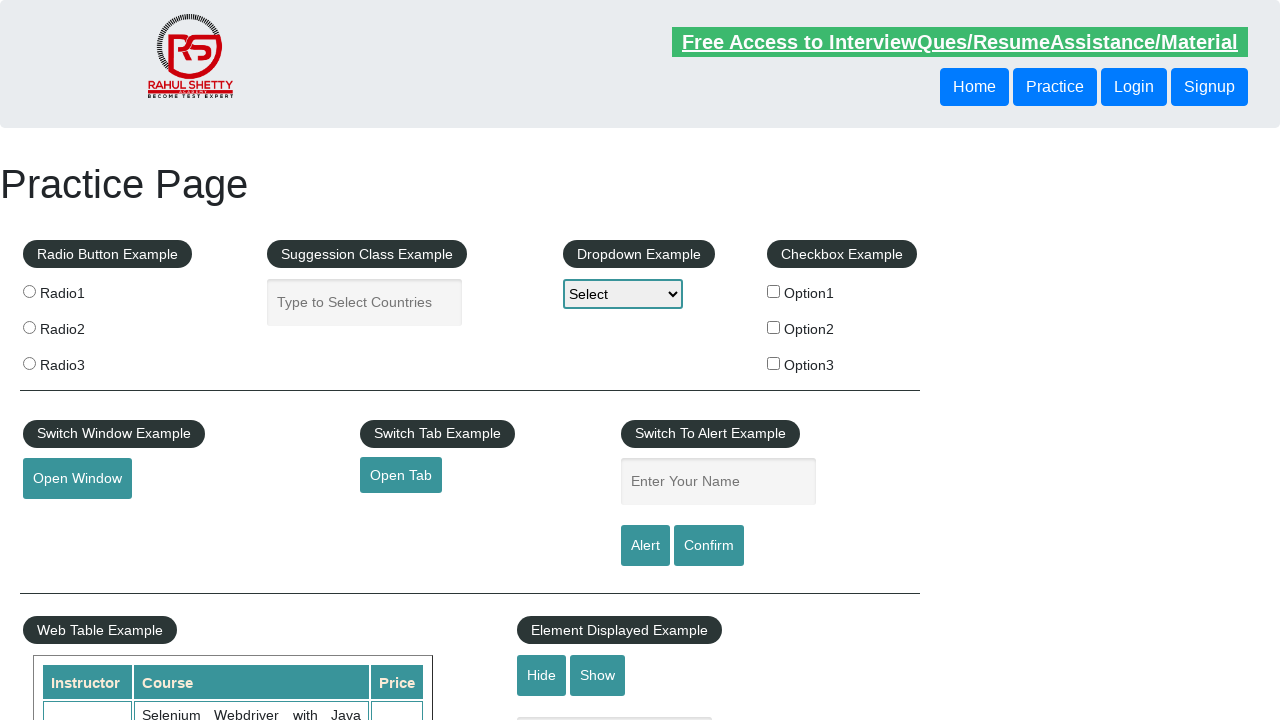

Waited 1 second for alert handling to complete
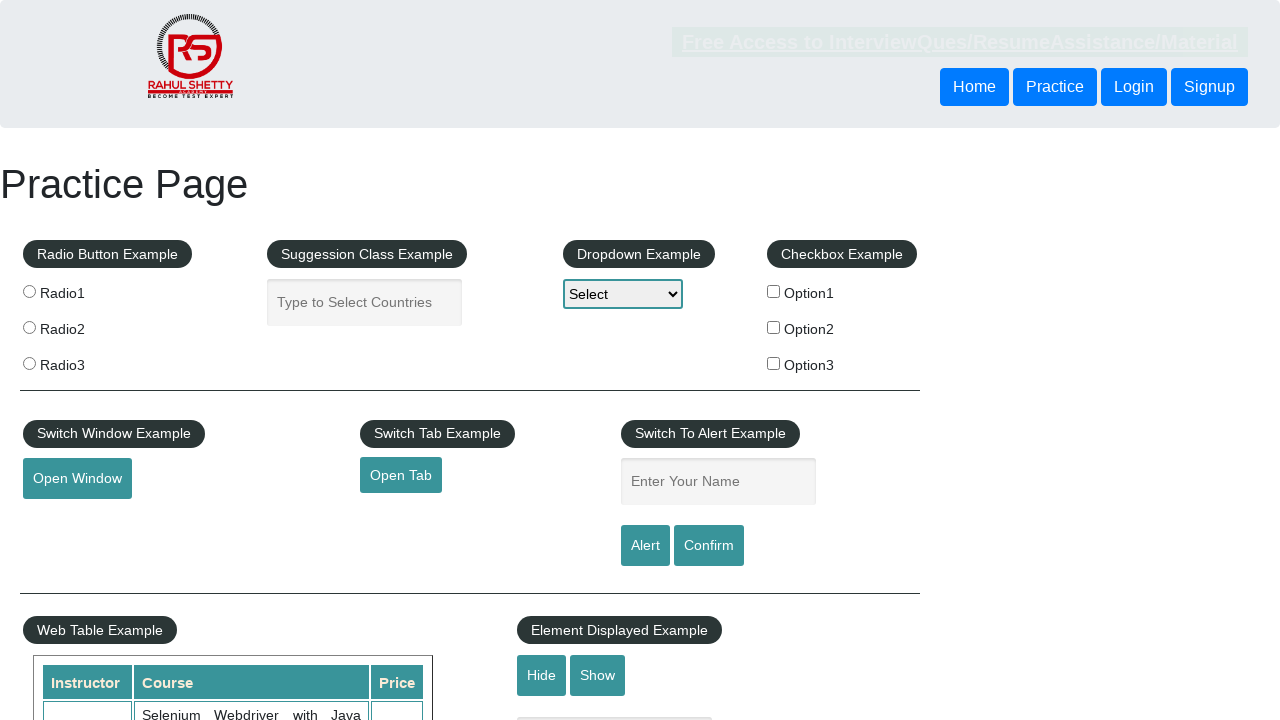

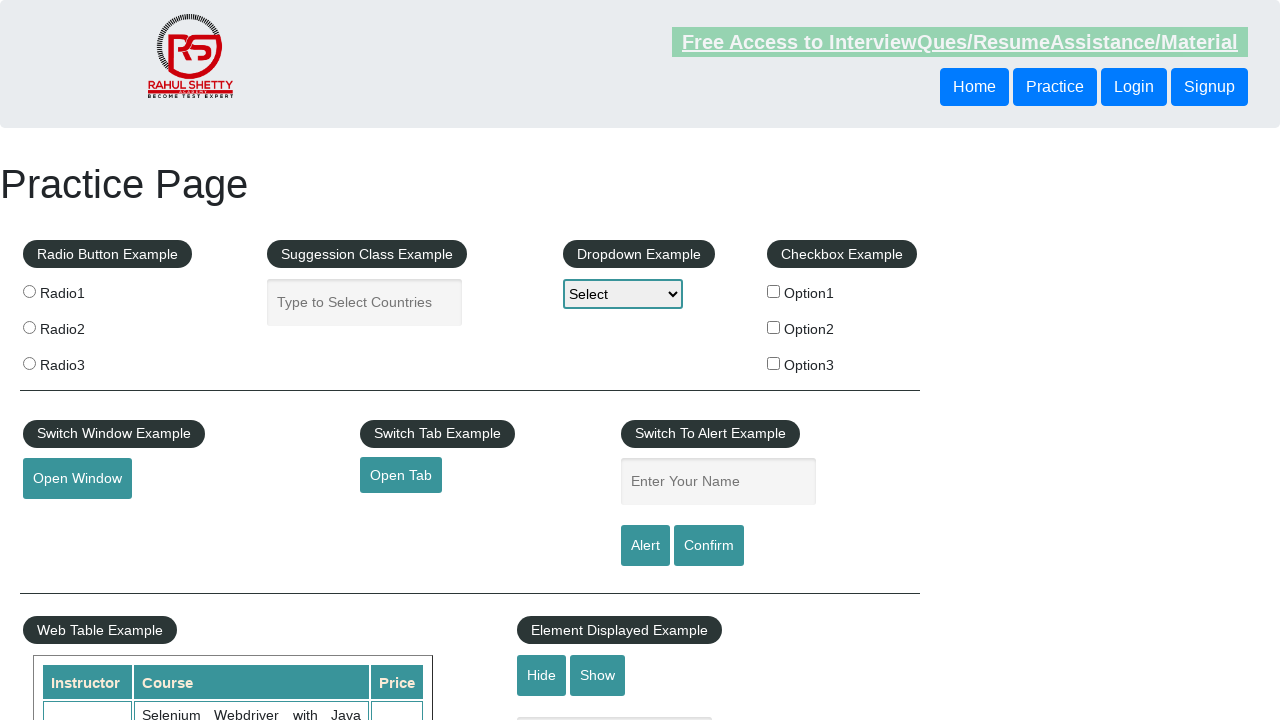